Tests todo list creation with excluded enum technologies (Vue.js), adding items and verifying remaining count.

Starting URL: https://todomvc.com/

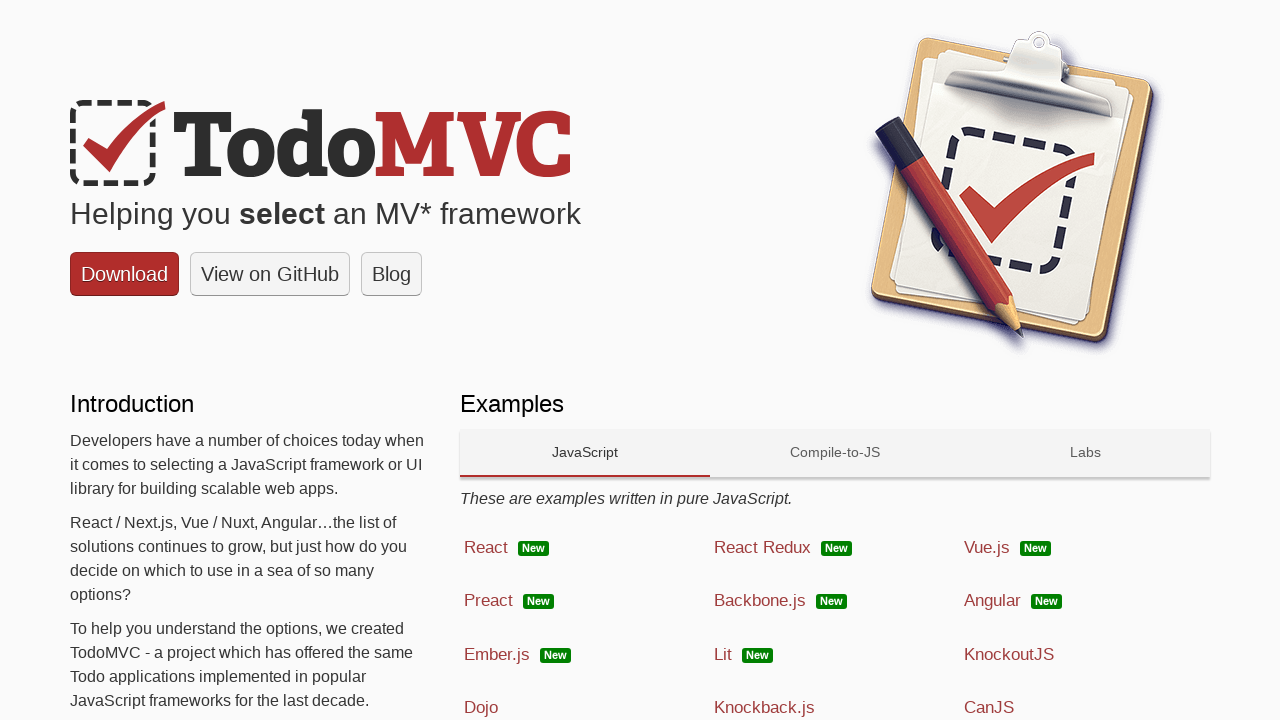

Clicked on Vue.js technology framework link at (987, 547) on text=Vue.js
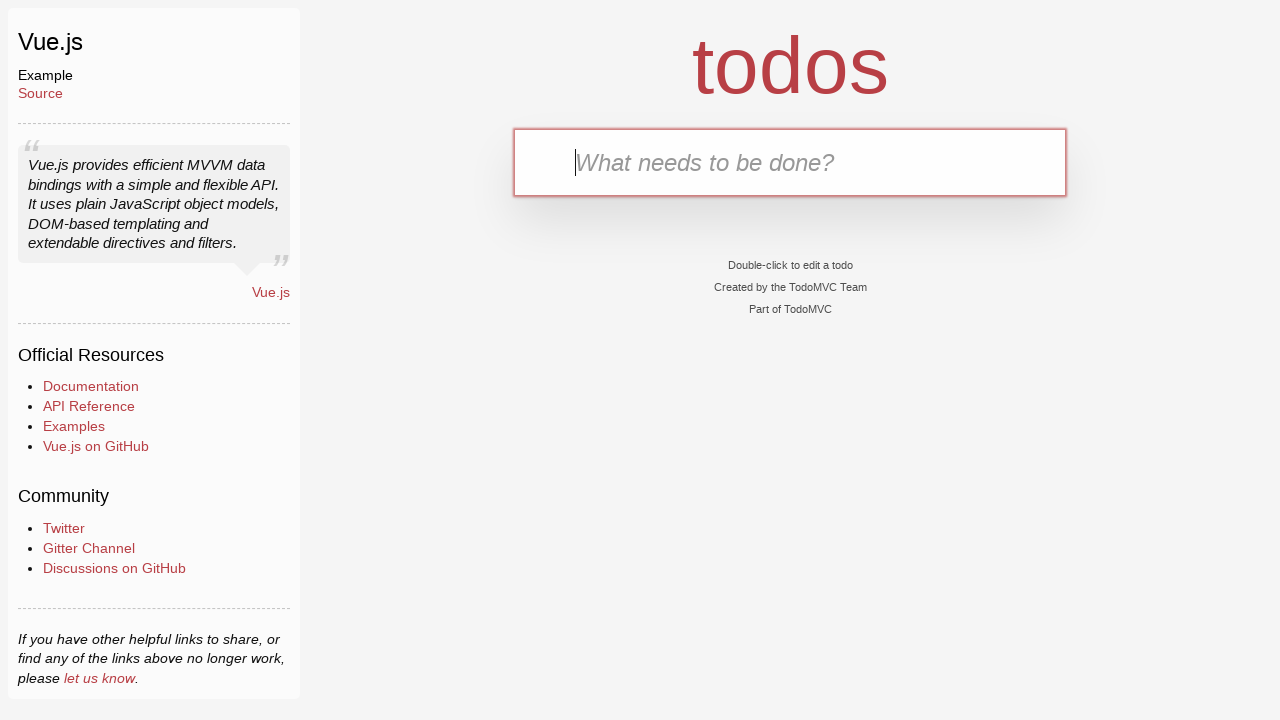

Filled first todo item: 'Clean the car' on input[placeholder='What needs to be done?']
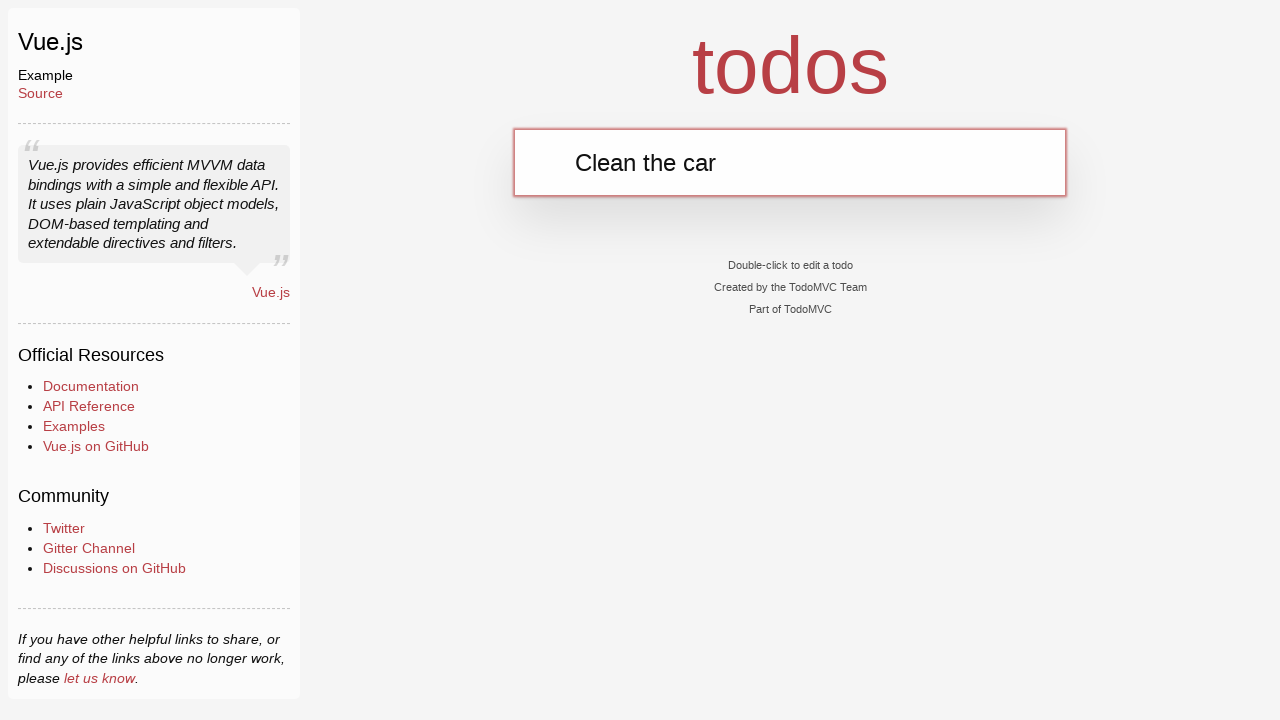

Submitted first todo item by pressing Enter on input[placeholder='What needs to be done?']
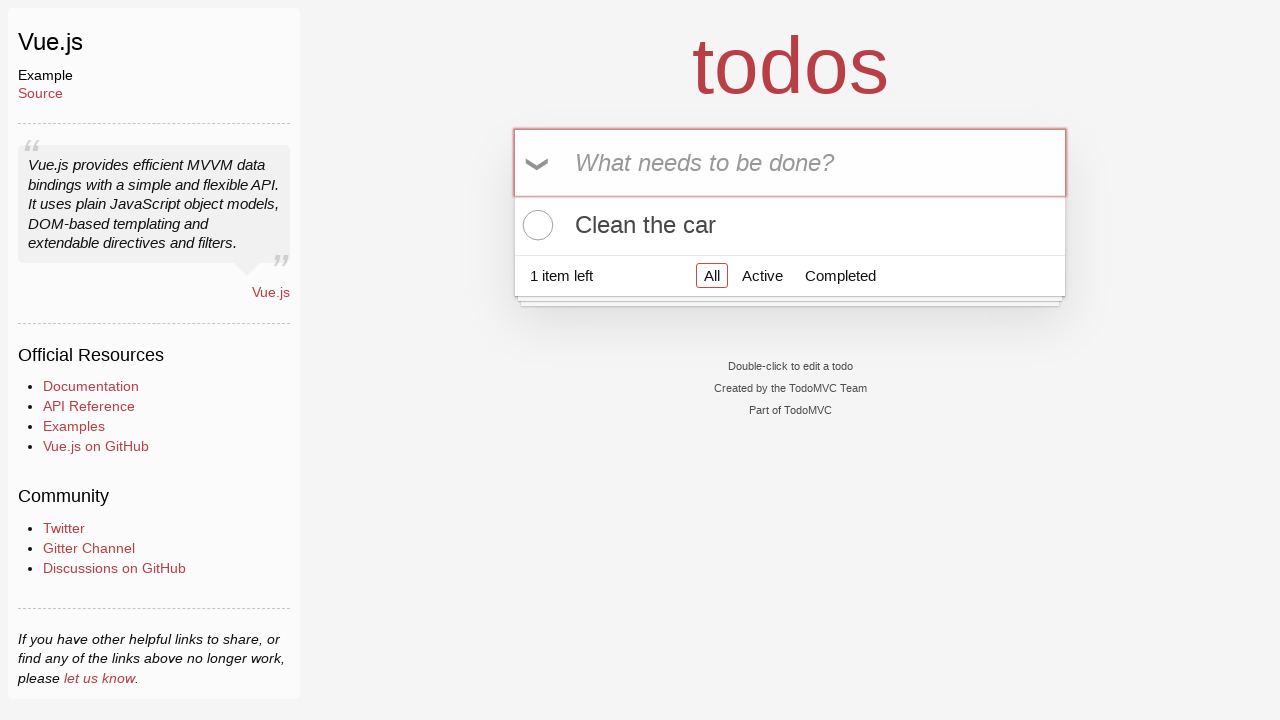

Filled second todo item: 'Clean the house' on input[placeholder='What needs to be done?']
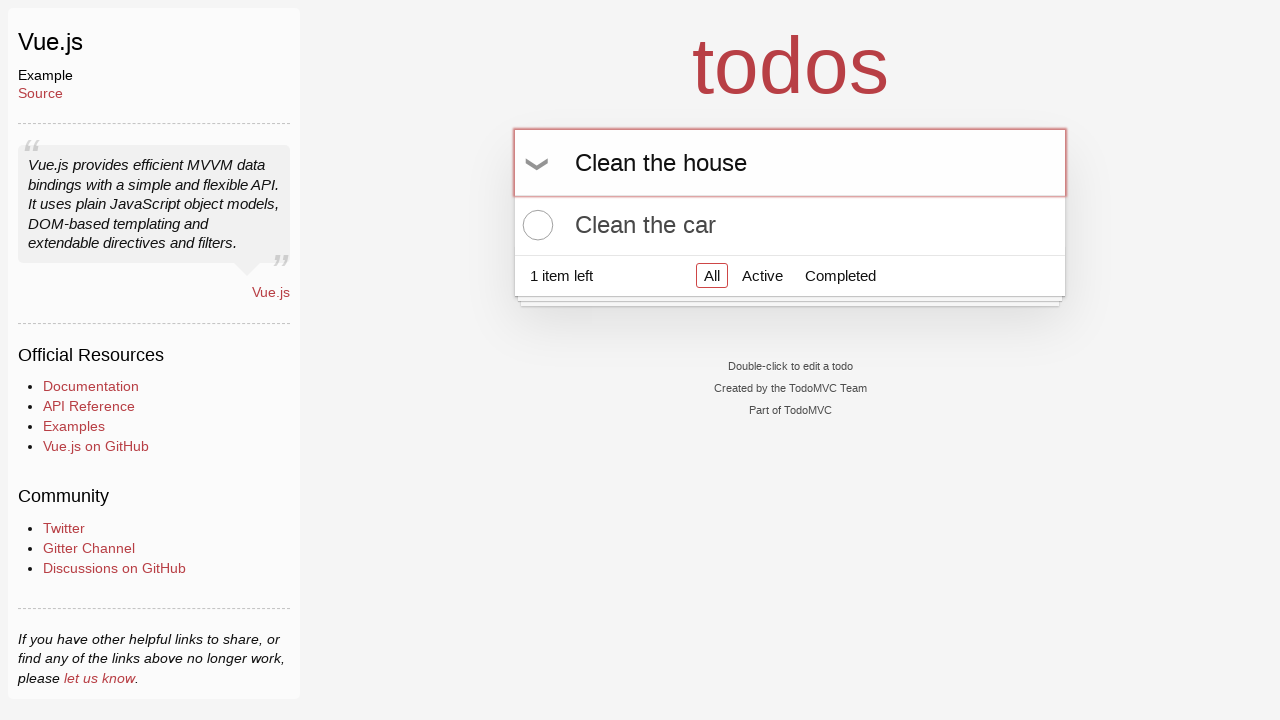

Submitted second todo item by pressing Enter on input[placeholder='What needs to be done?']
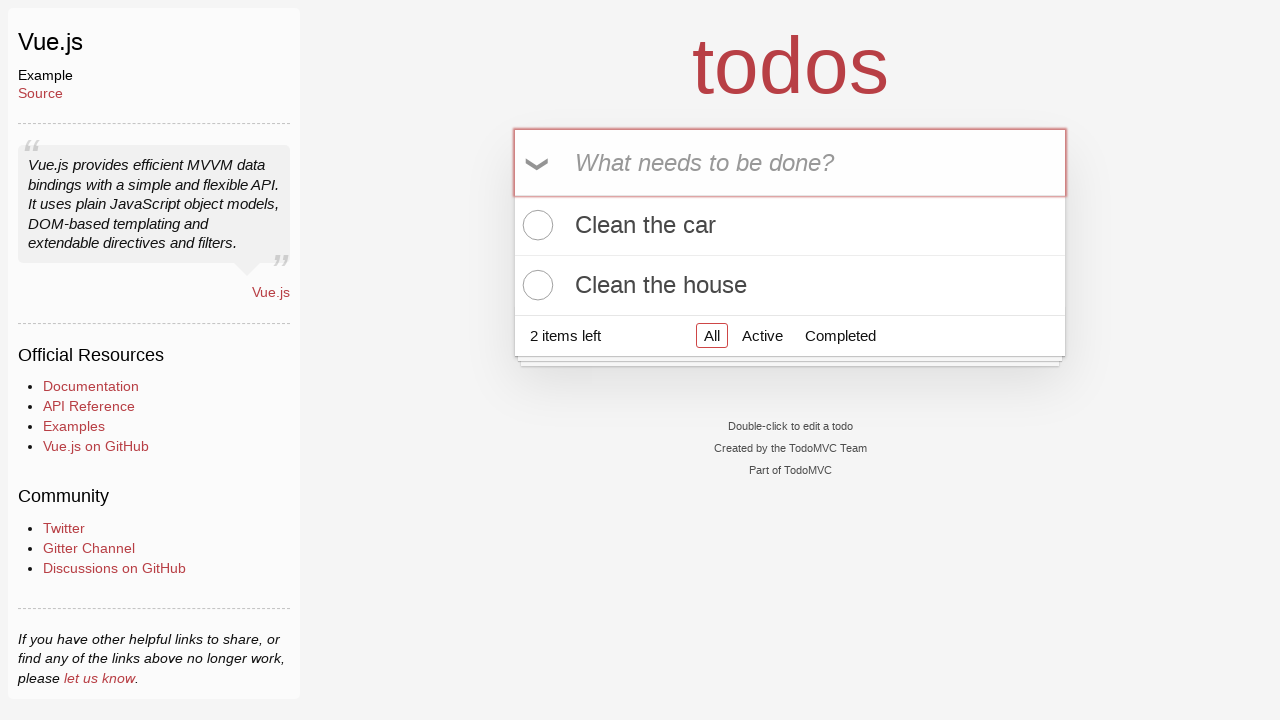

Filled third todo item: 'Buy Ketchup' on input[placeholder='What needs to be done?']
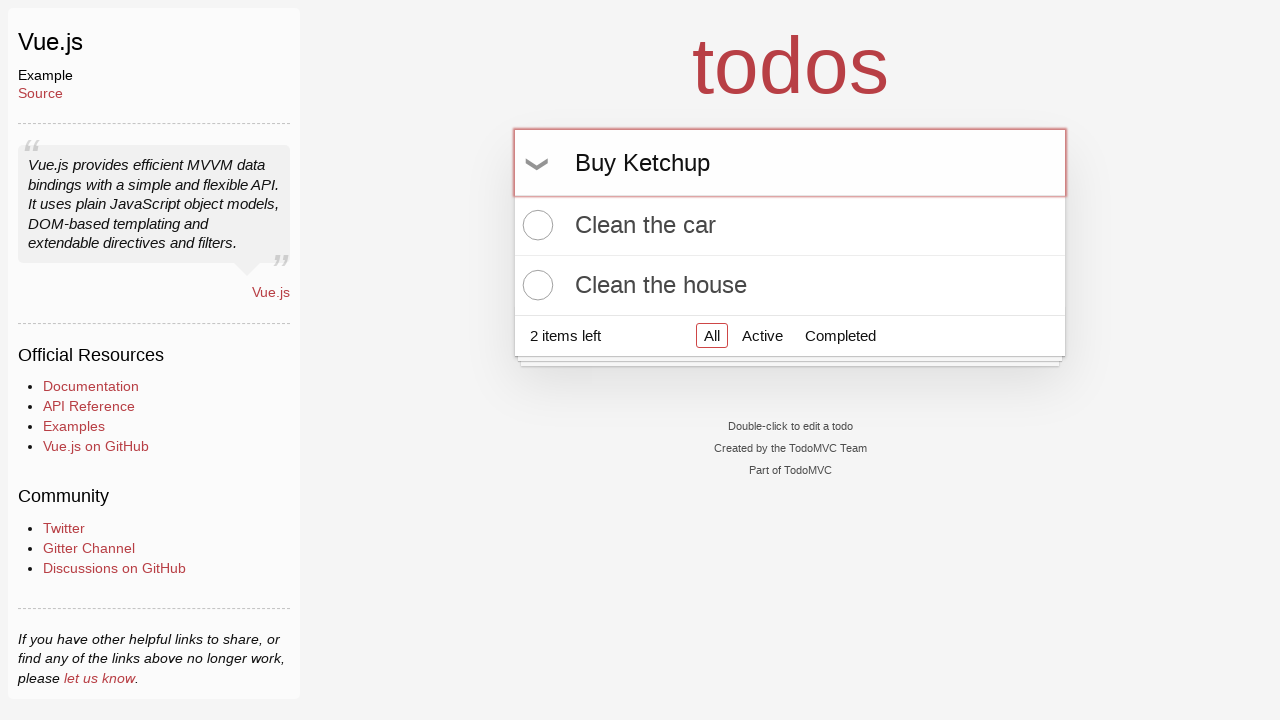

Submitted third todo item by pressing Enter on input[placeholder='What needs to be done?']
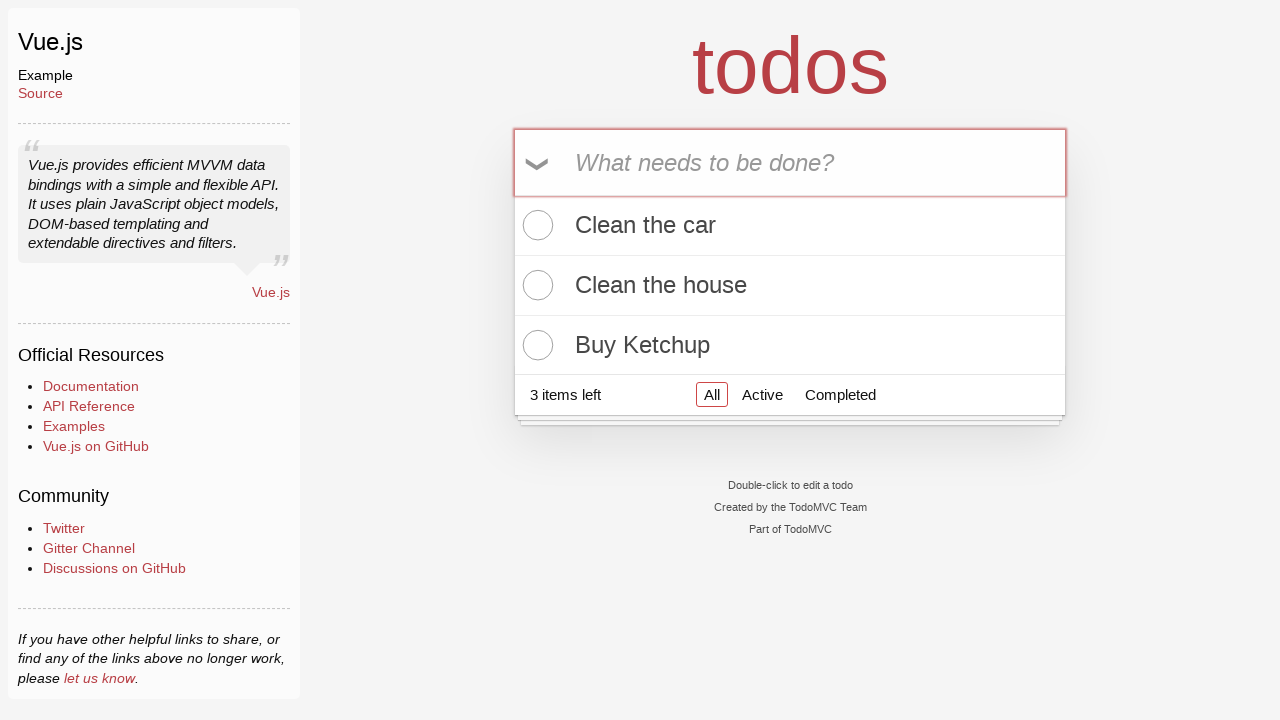

Marked 'Buy Ketchup' item as complete at (535, 345) on xpath=//label[text()='Buy Ketchup']/preceding-sibling::input
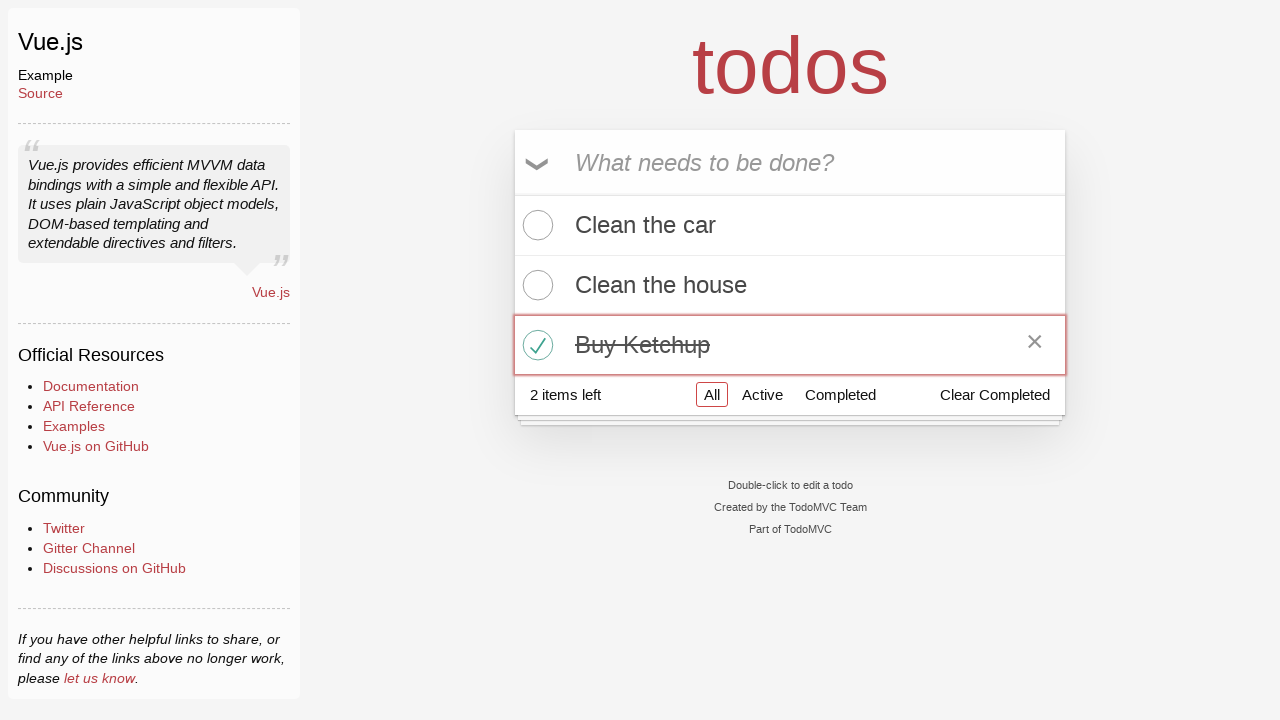

Verified that 2 items remain in the todo list
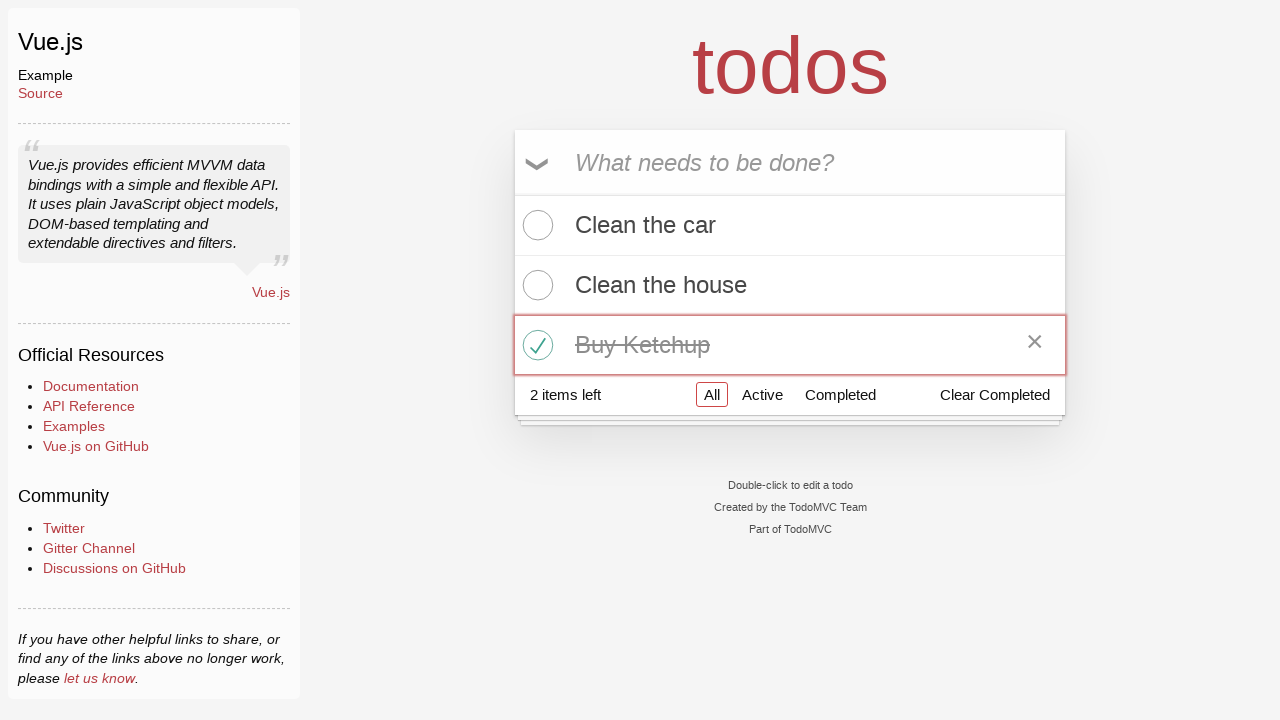

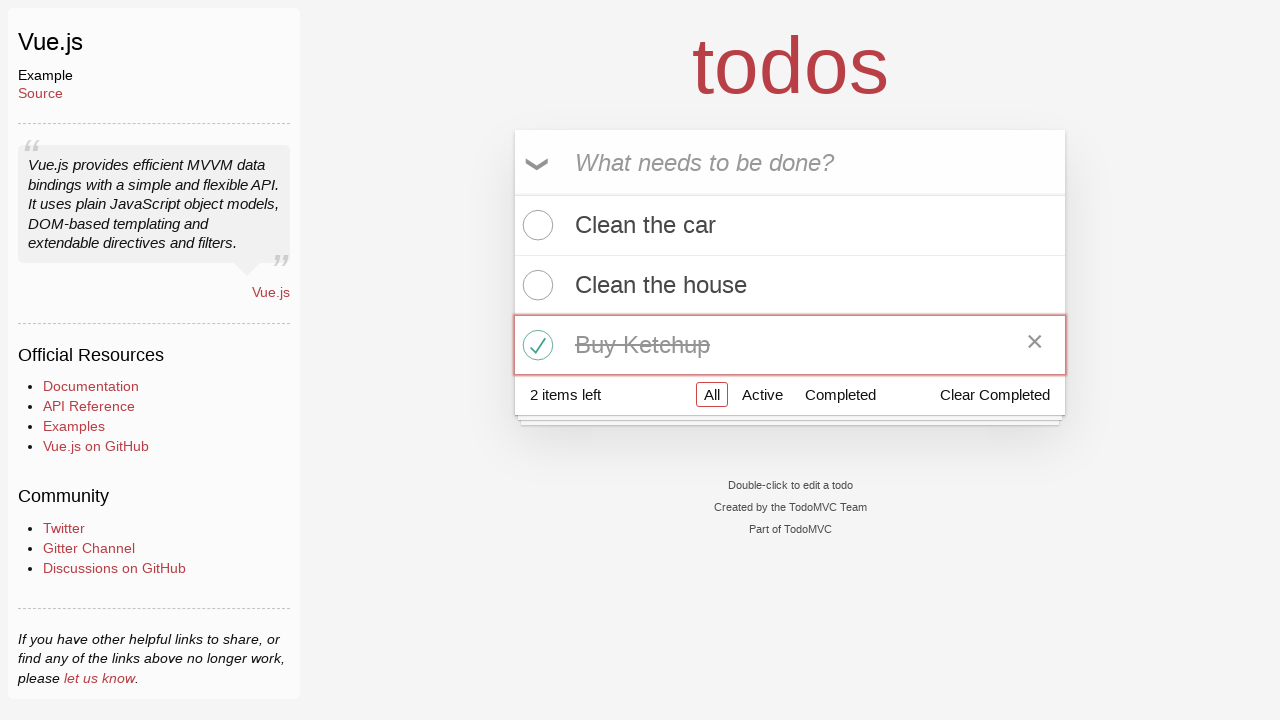